Tests a math puzzle form by retrieving a hidden attribute value, calculating a result using a mathematical formula, filling in the answer, checking required checkboxes/radio buttons, and submitting the form.

Starting URL: http://suninjuly.github.io/get_attribute.html

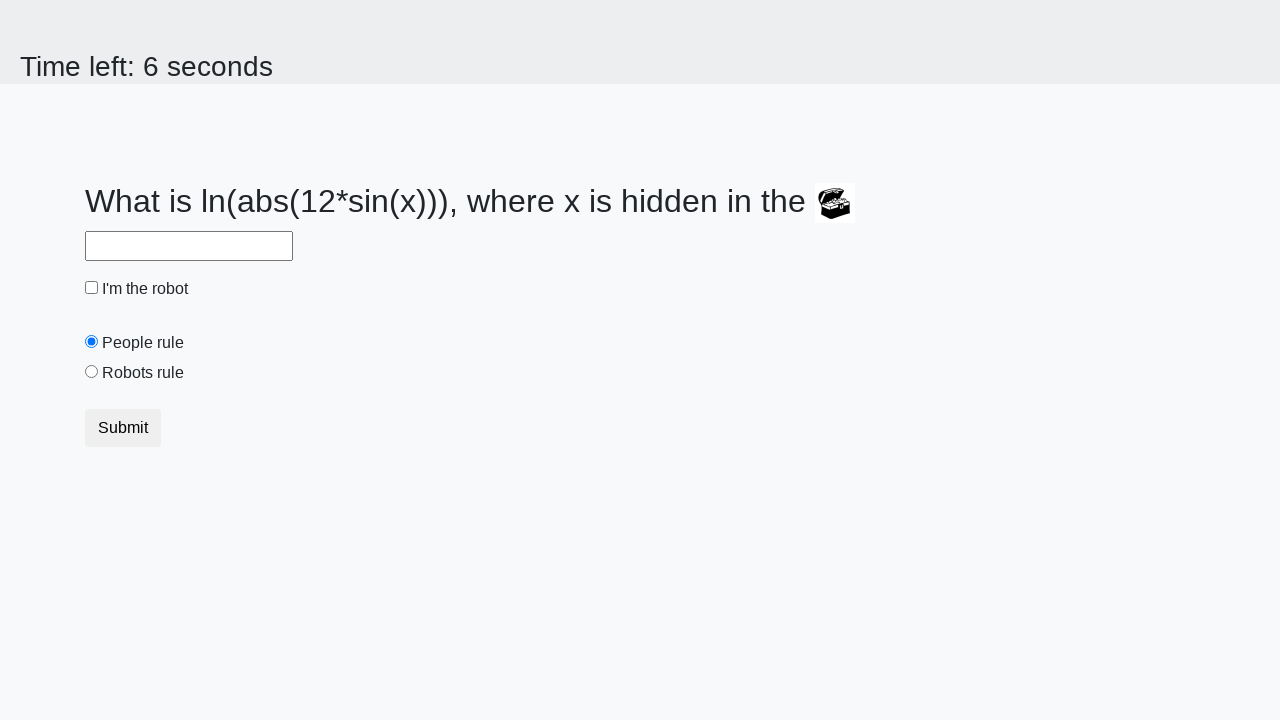

Located the treasure element with ID 'treasure'
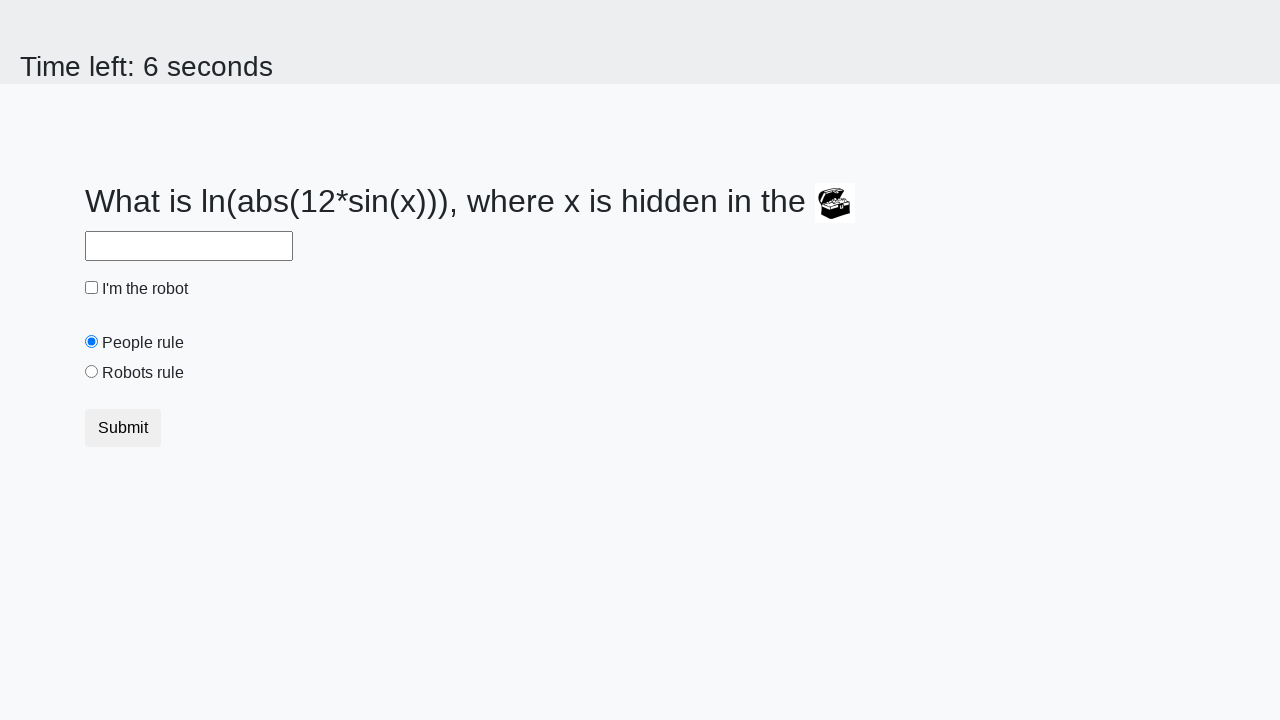

Retrieved hidden 'valuex' attribute value: 869
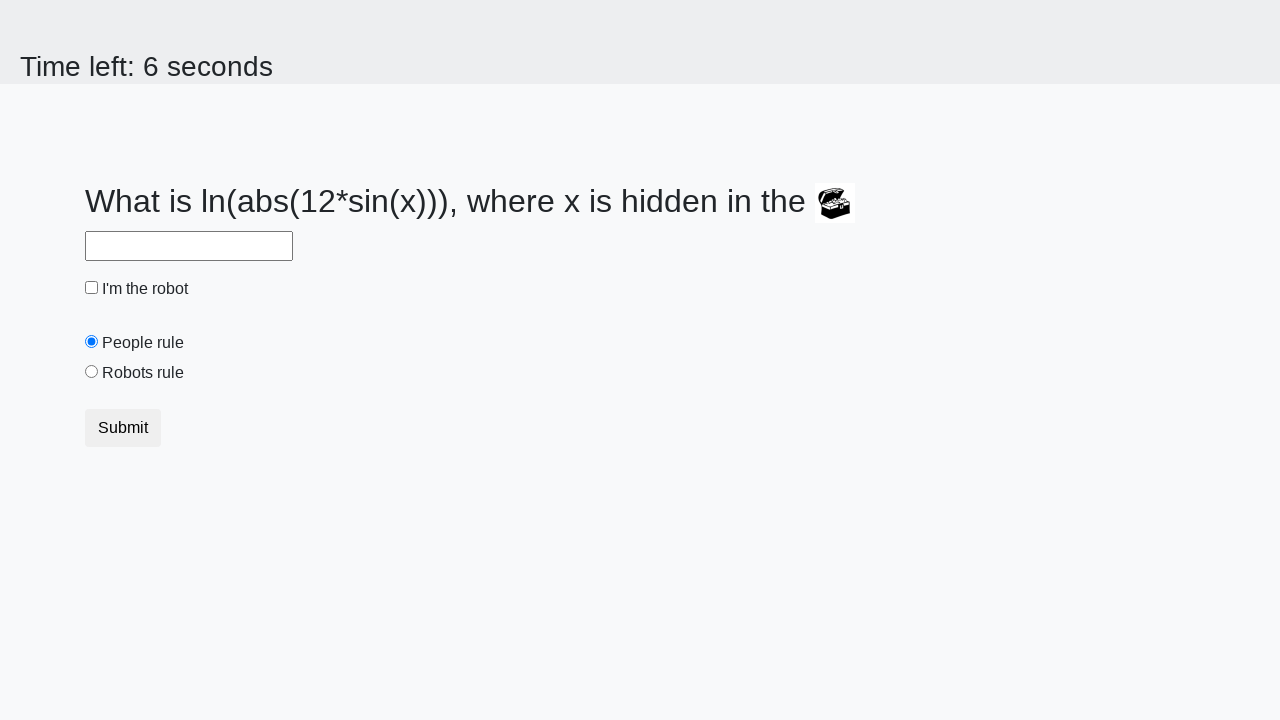

Calculated answer using formula: 2.422498211945672
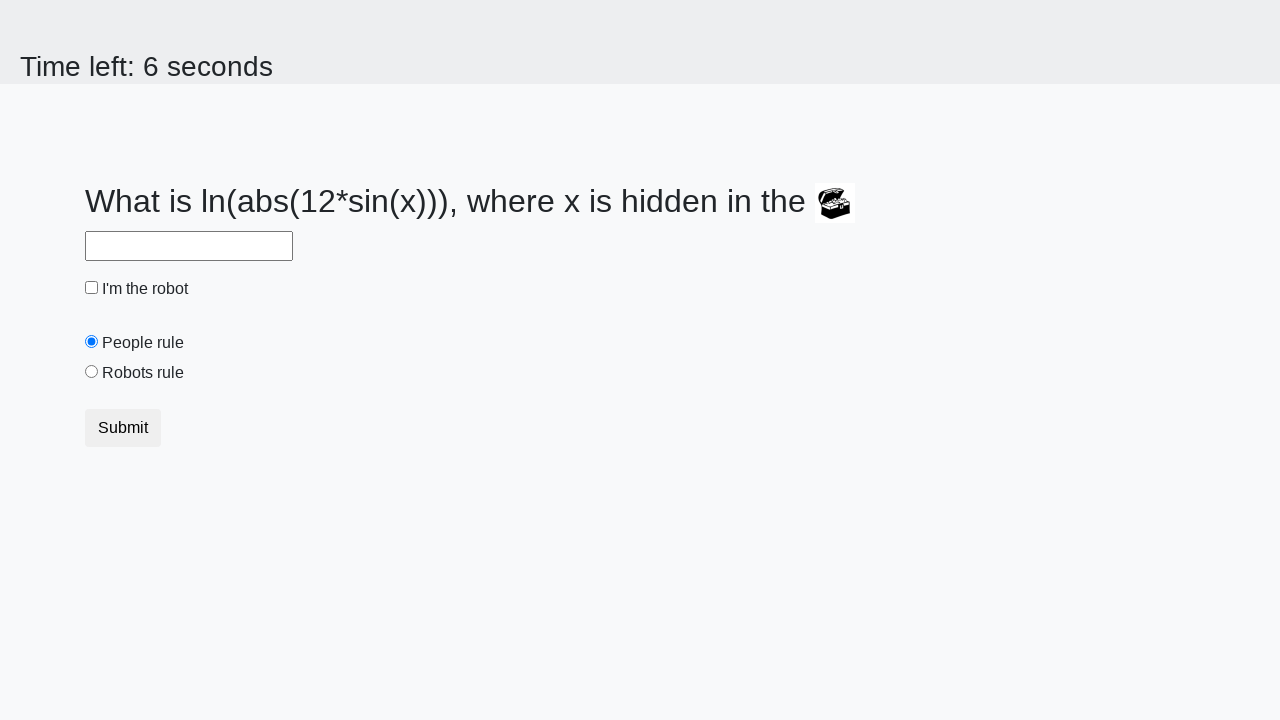

Filled answer field with calculated value on #answer
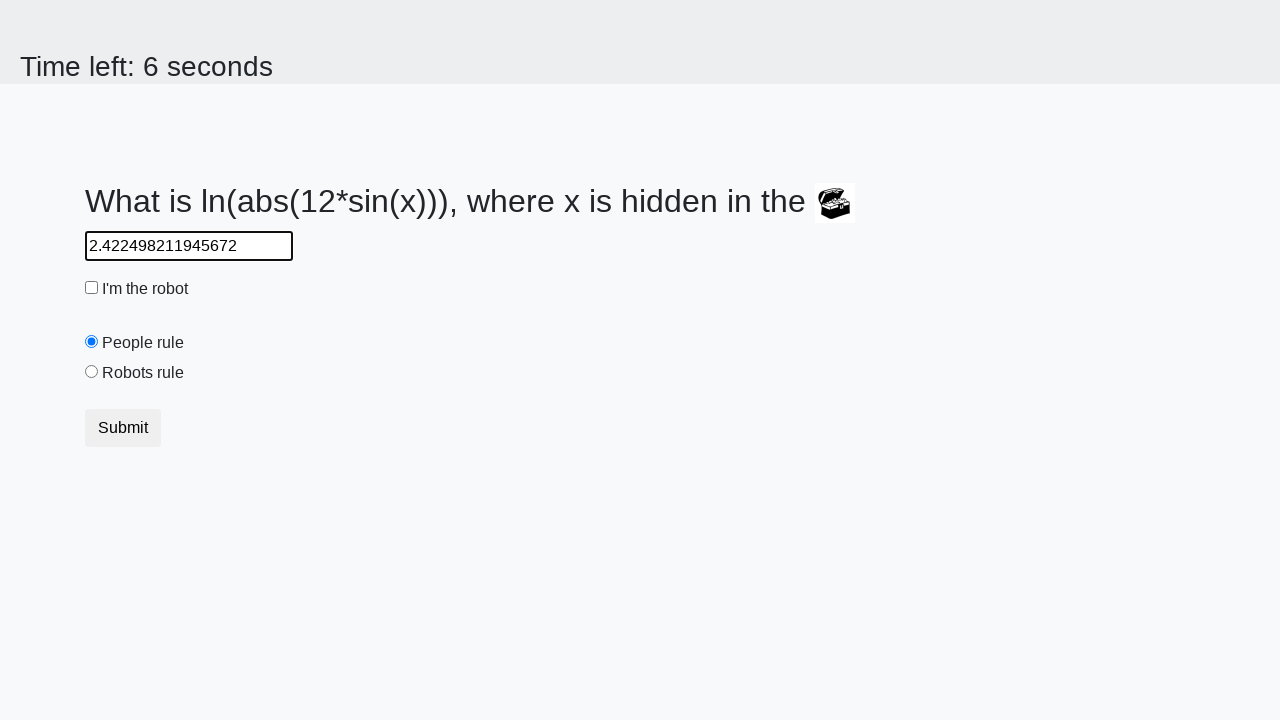

Checked the 'I am a robot' checkbox at (92, 288) on #robotCheckbox
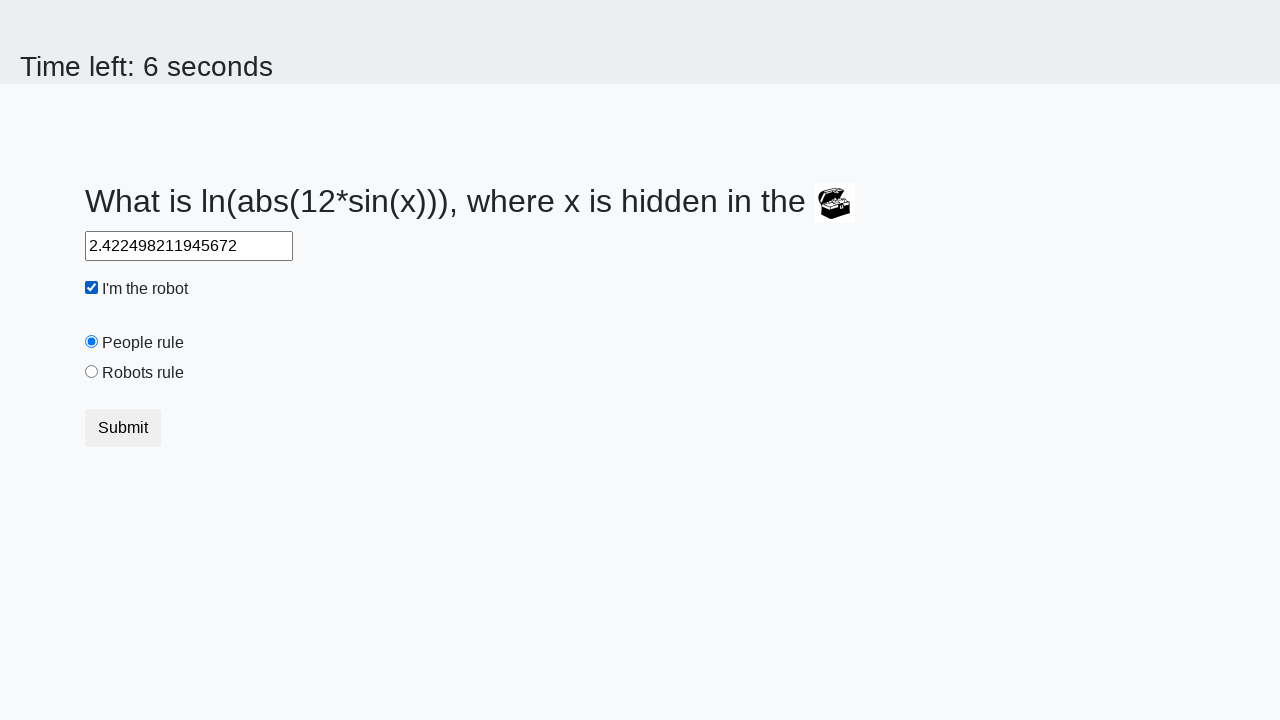

Checked the 'Robots rule' checkbox at (92, 372) on #robotsRule
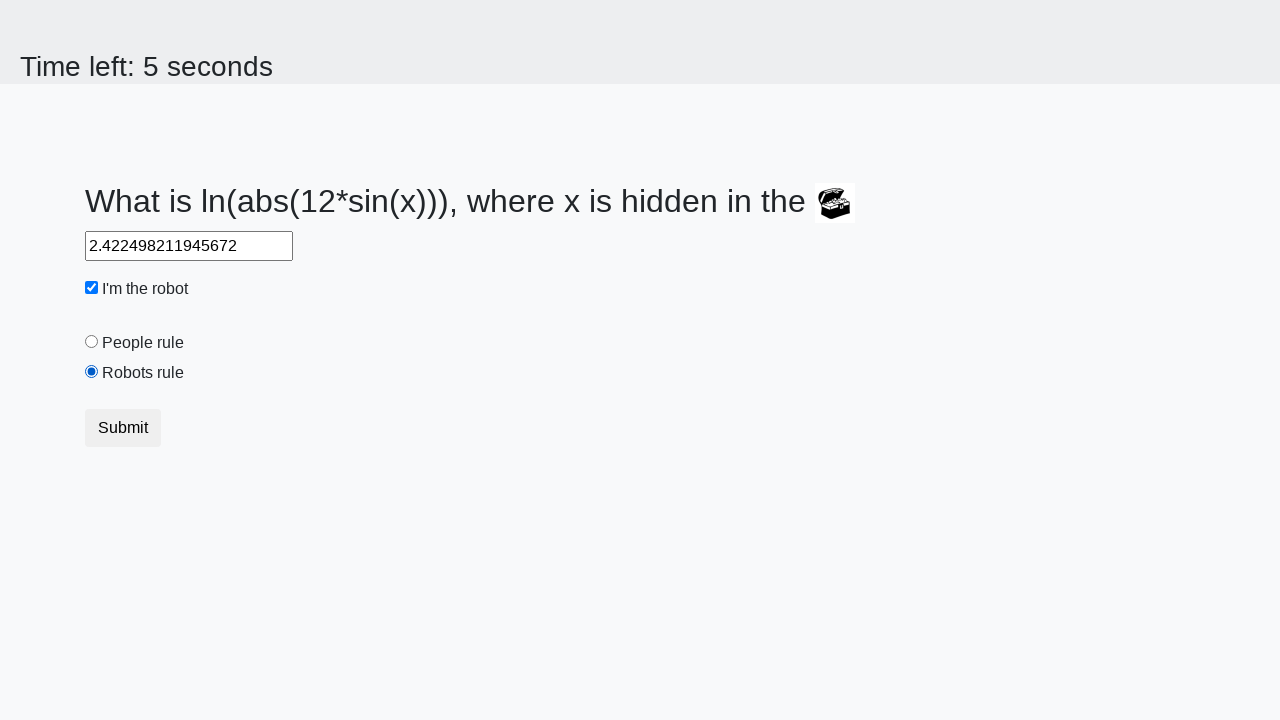

Clicked the submit button at (123, 428) on button.btn
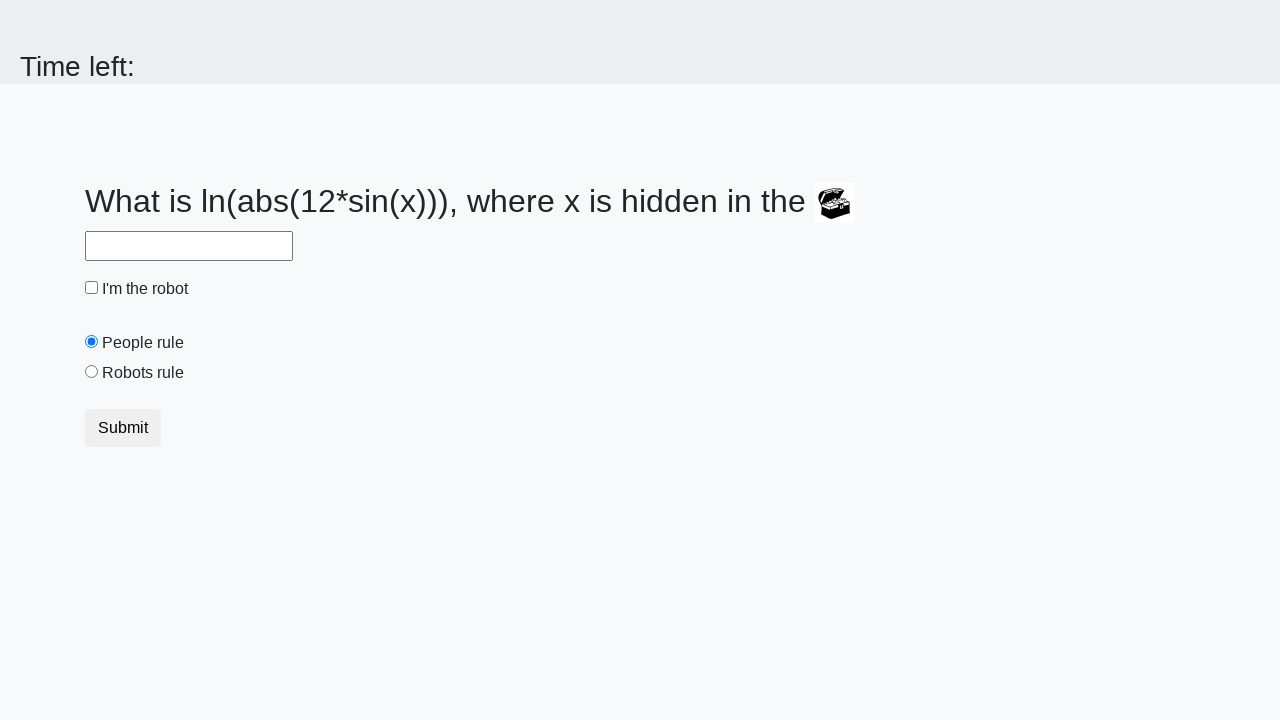

Waited for alert to appear
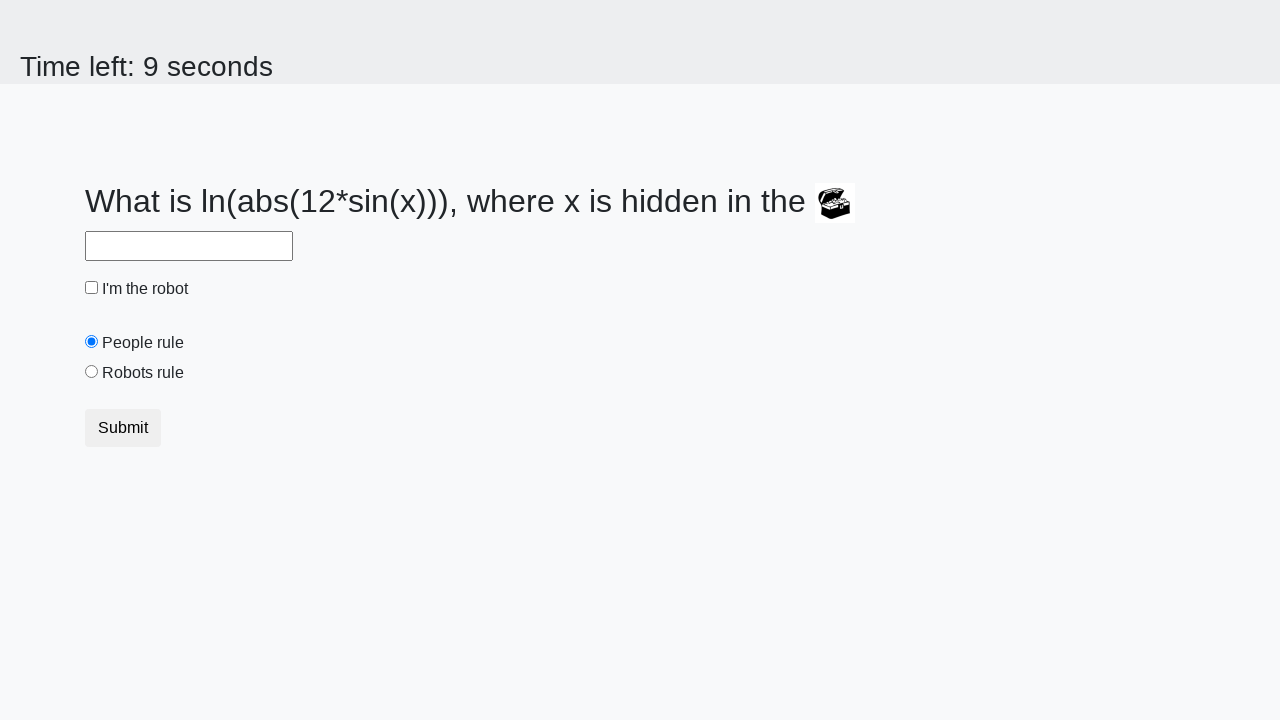

Retrieved alert text from page
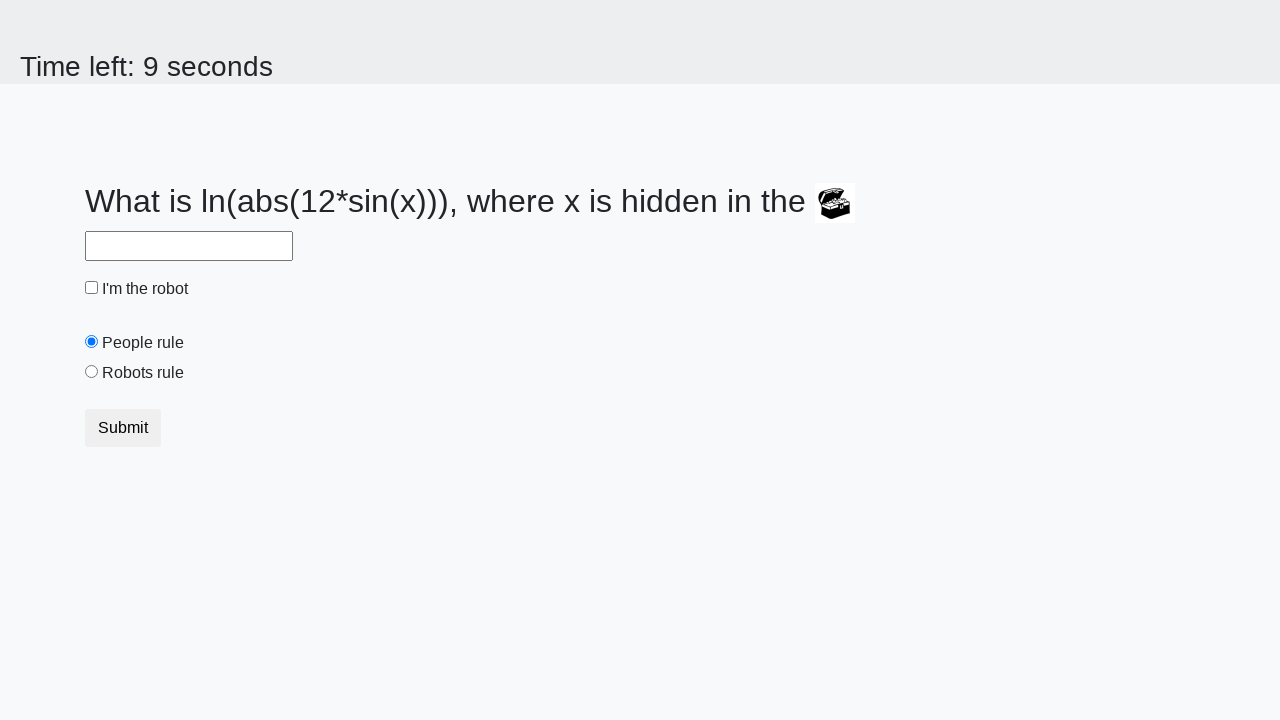

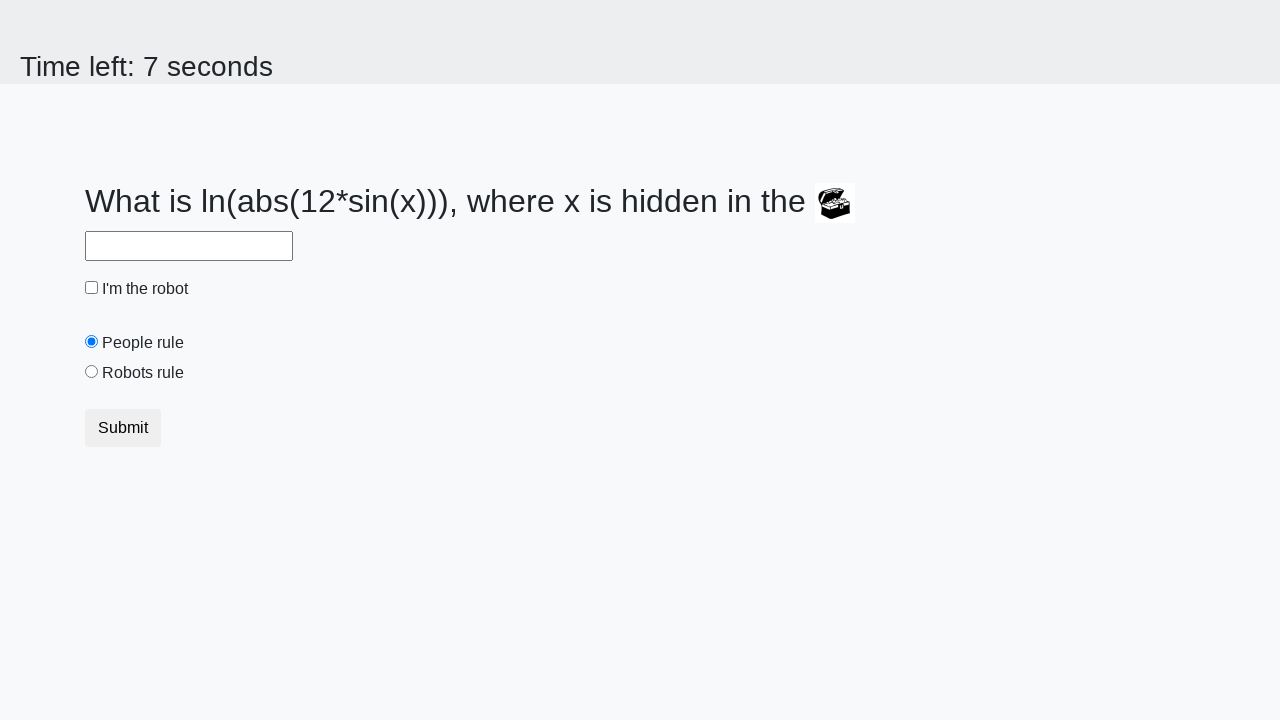